Tests an e-commerce flow on an Angular demo app by browsing products, selecting a Selenium product, adding it to cart, navigating to the cart, and modifying quantity in the cart input field.

Starting URL: https://rahulshettyacademy.com/angularAppdemo/

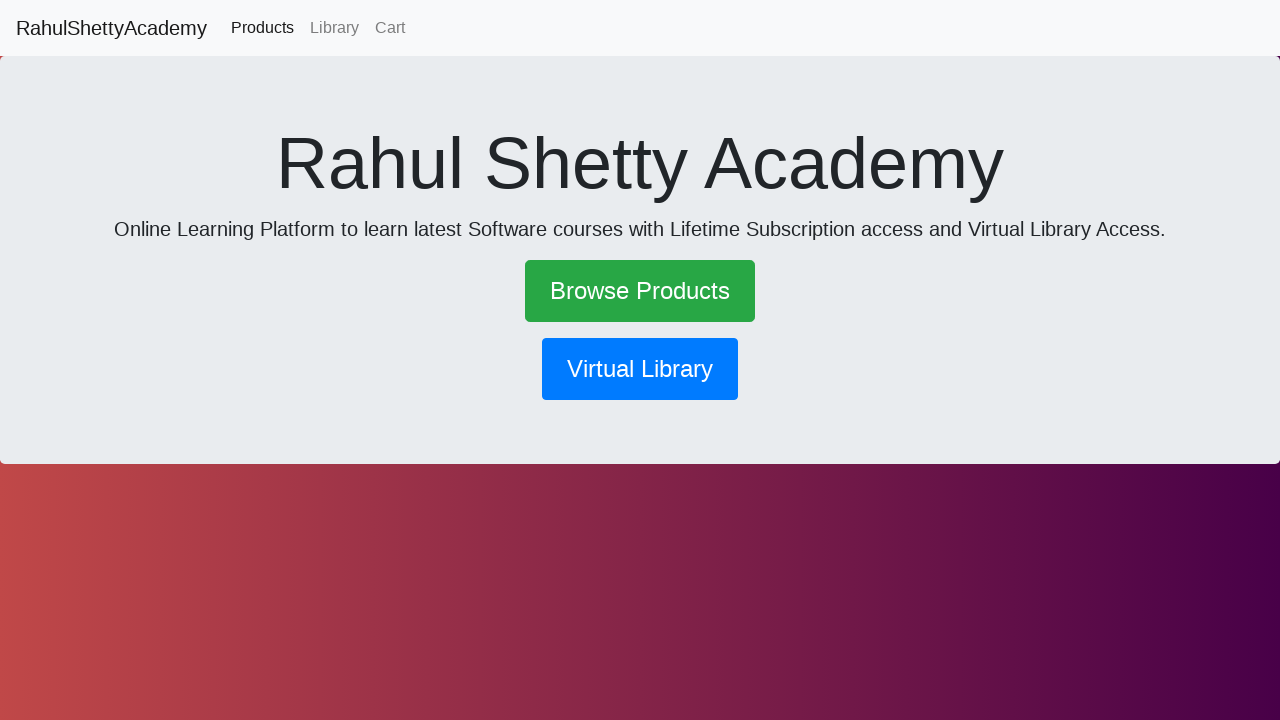

Clicked 'Browse Products' link at (640, 291) on text=Browse Products
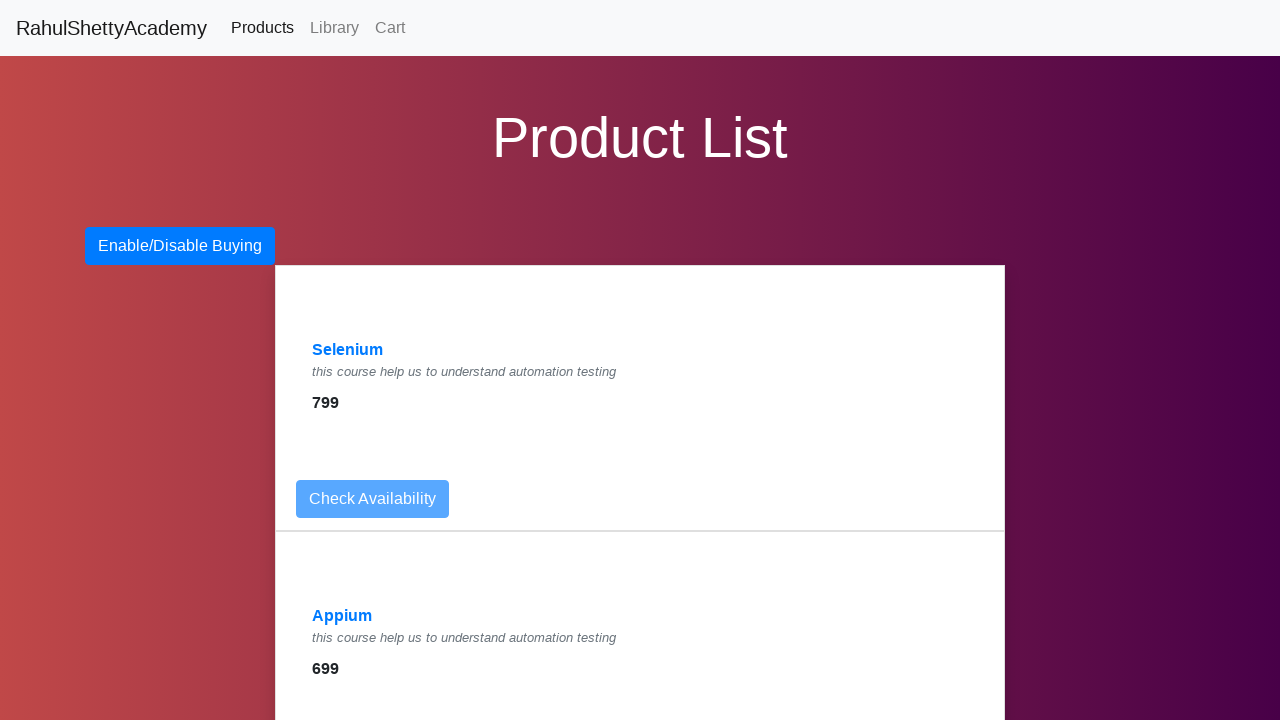

Clicked on Selenium product link at (348, 350) on a:has-text('Selenium')
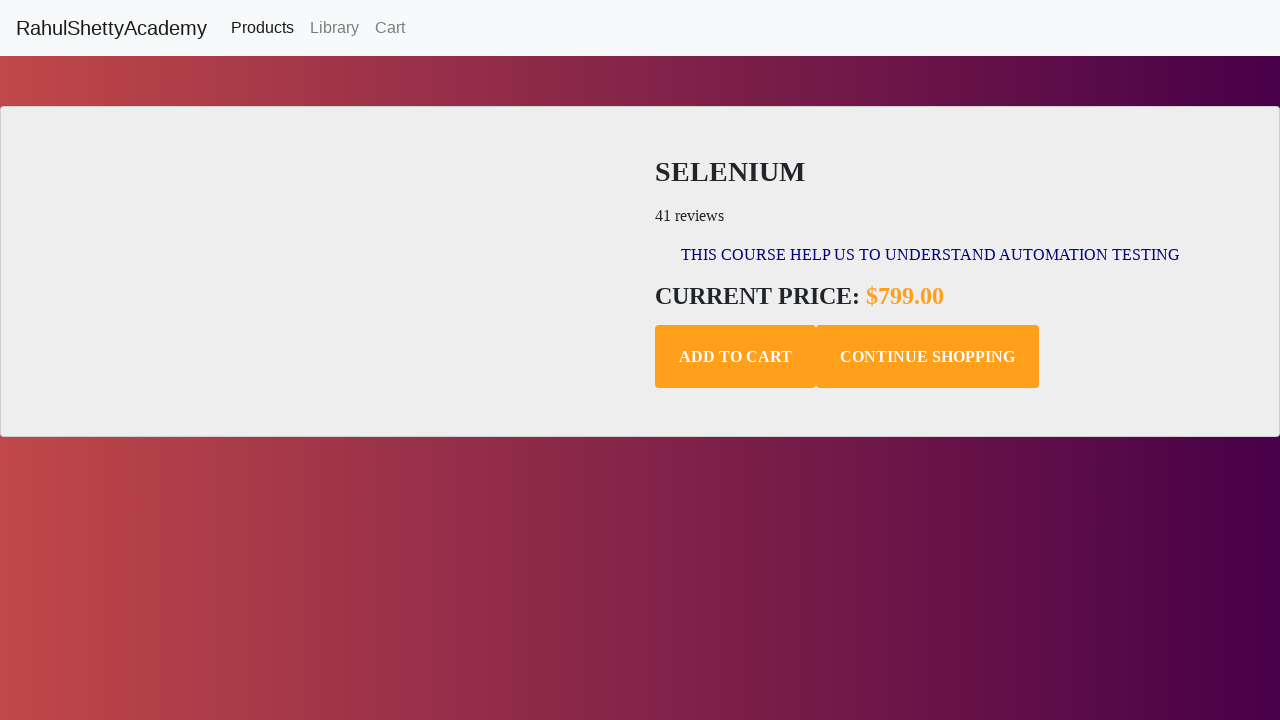

Clicked 'Add to Cart' button at (736, 357) on .add-to-cart
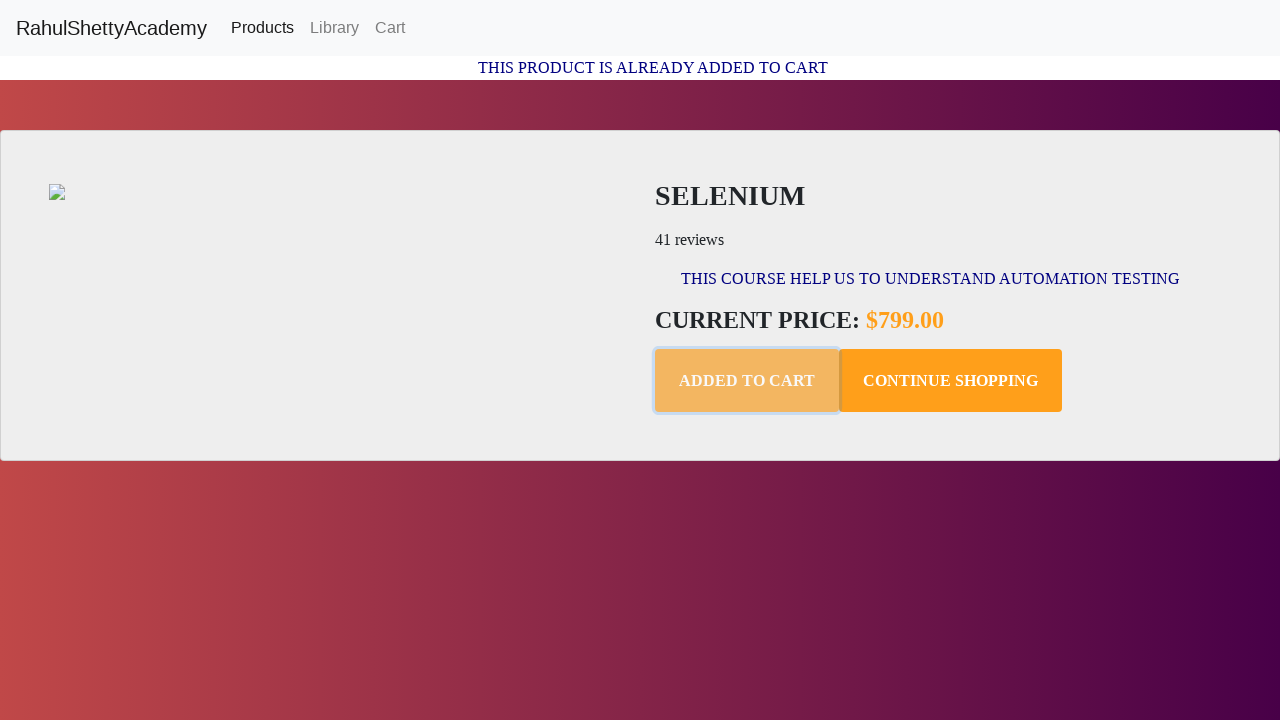

Clicked 'Cart' link to navigate to cart at (390, 28) on text=Cart
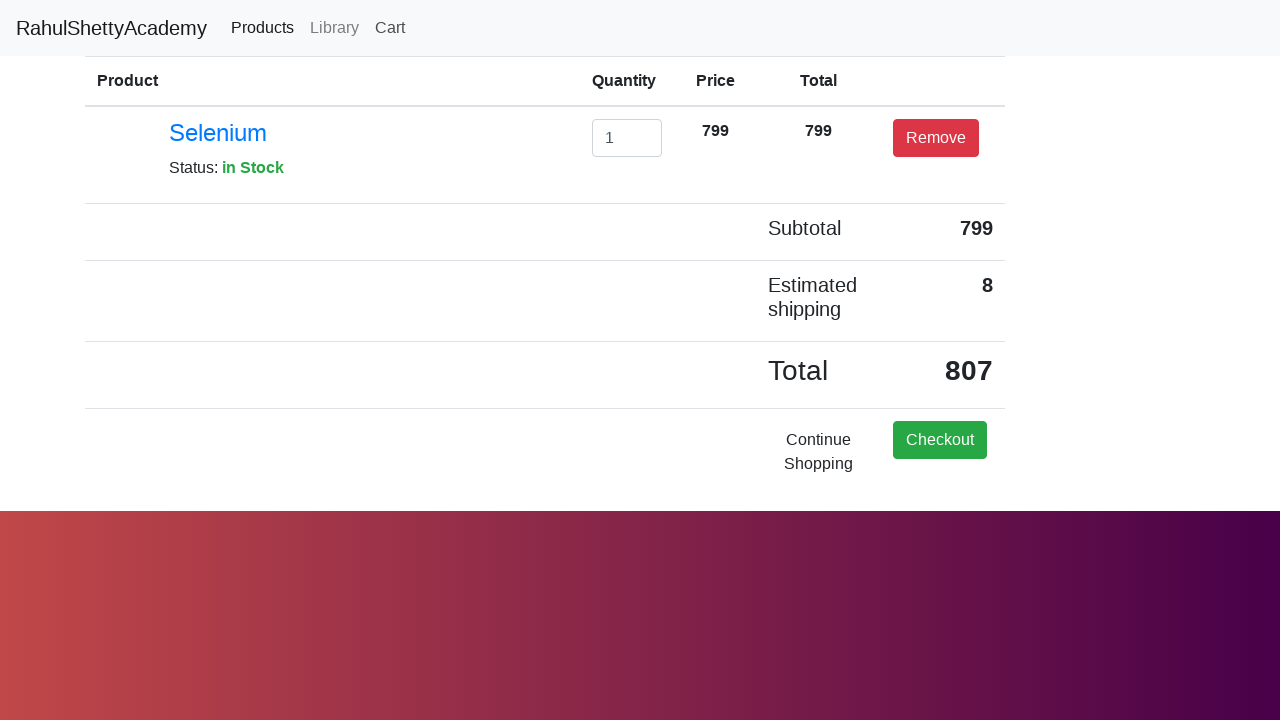

Cleared quantity input field on #exampleInputEmail1
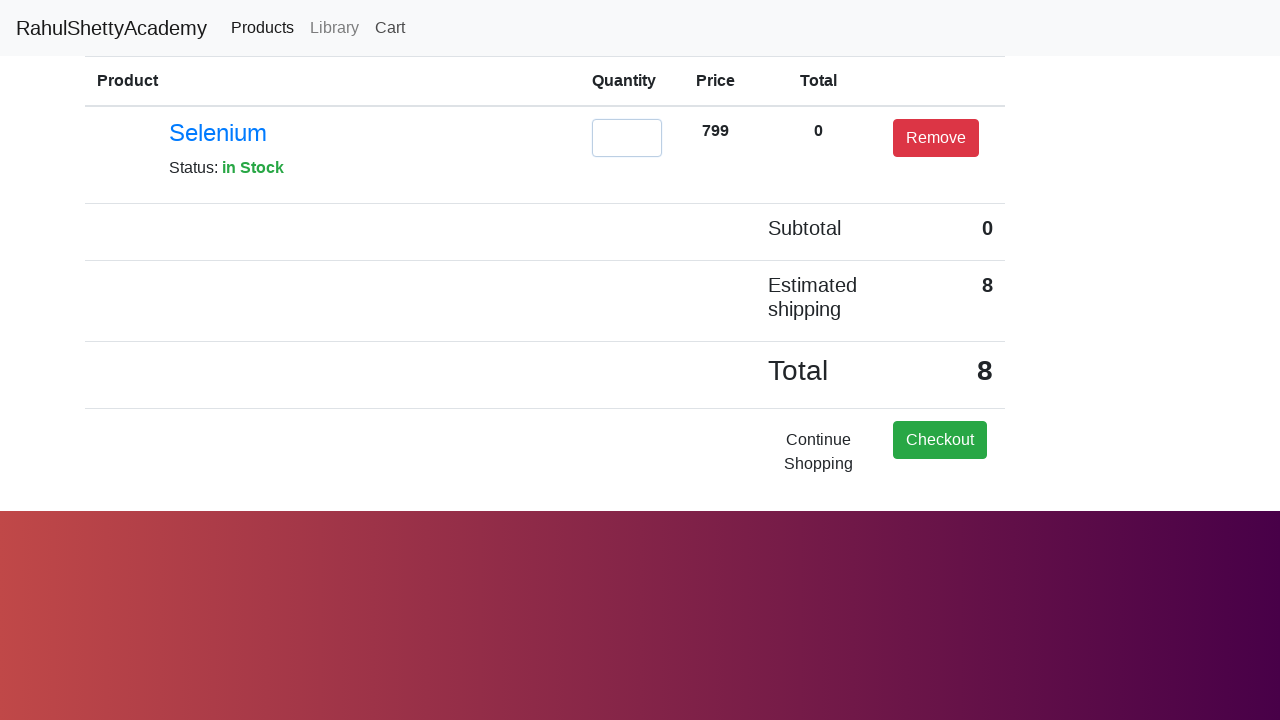

Entered quantity '2' in input field on #exampleInputEmail1
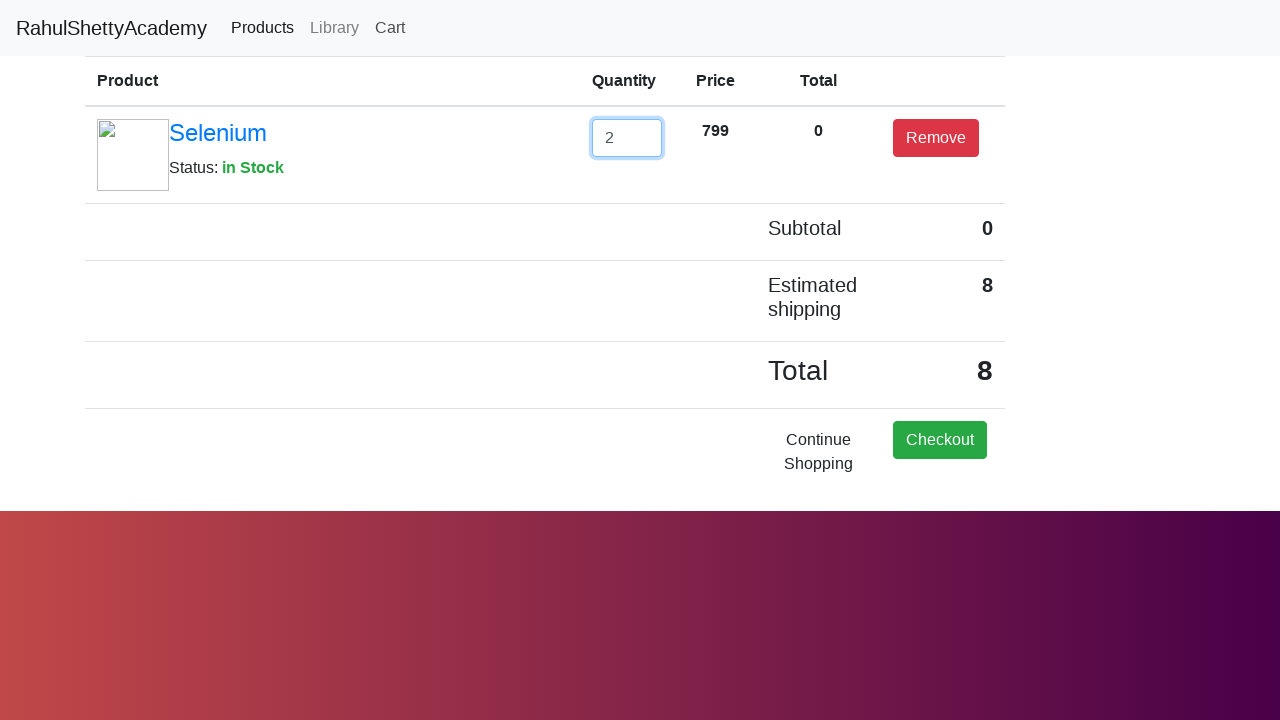

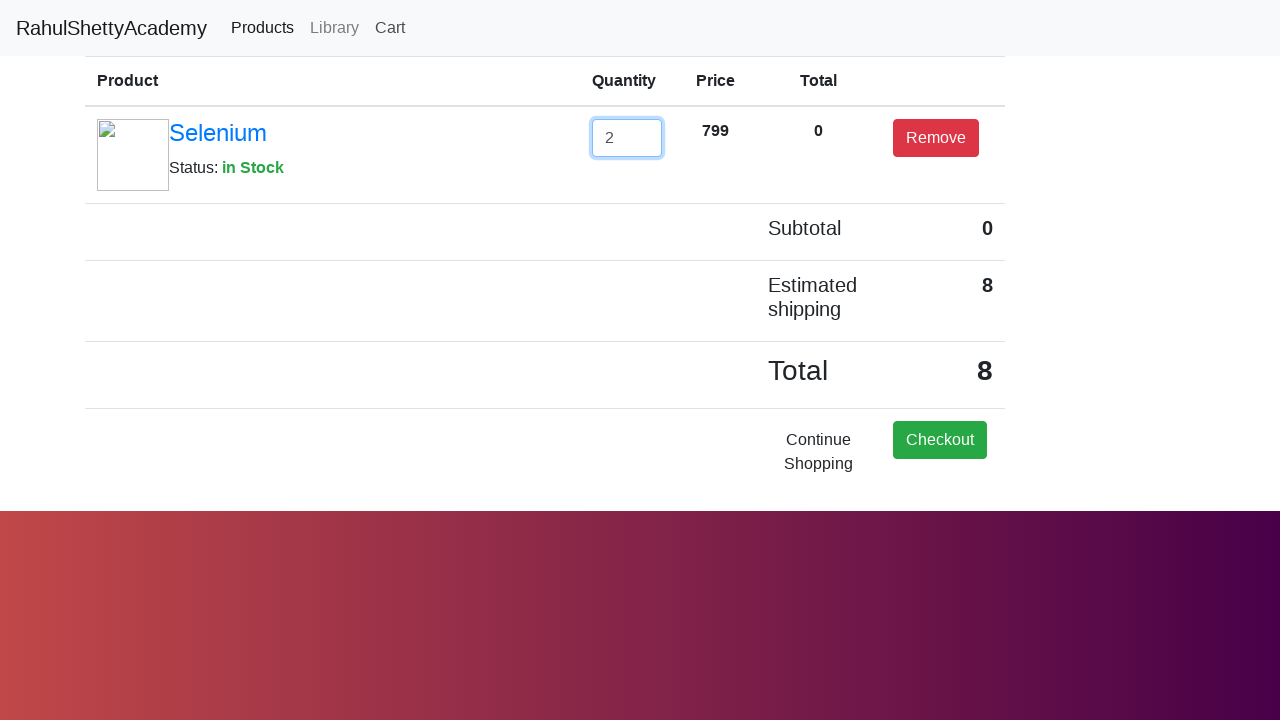